Tests JavaScript alert handling by clicking button that triggers alert and accepting it

Starting URL: https://demo.automationtesting.in/Alerts.html

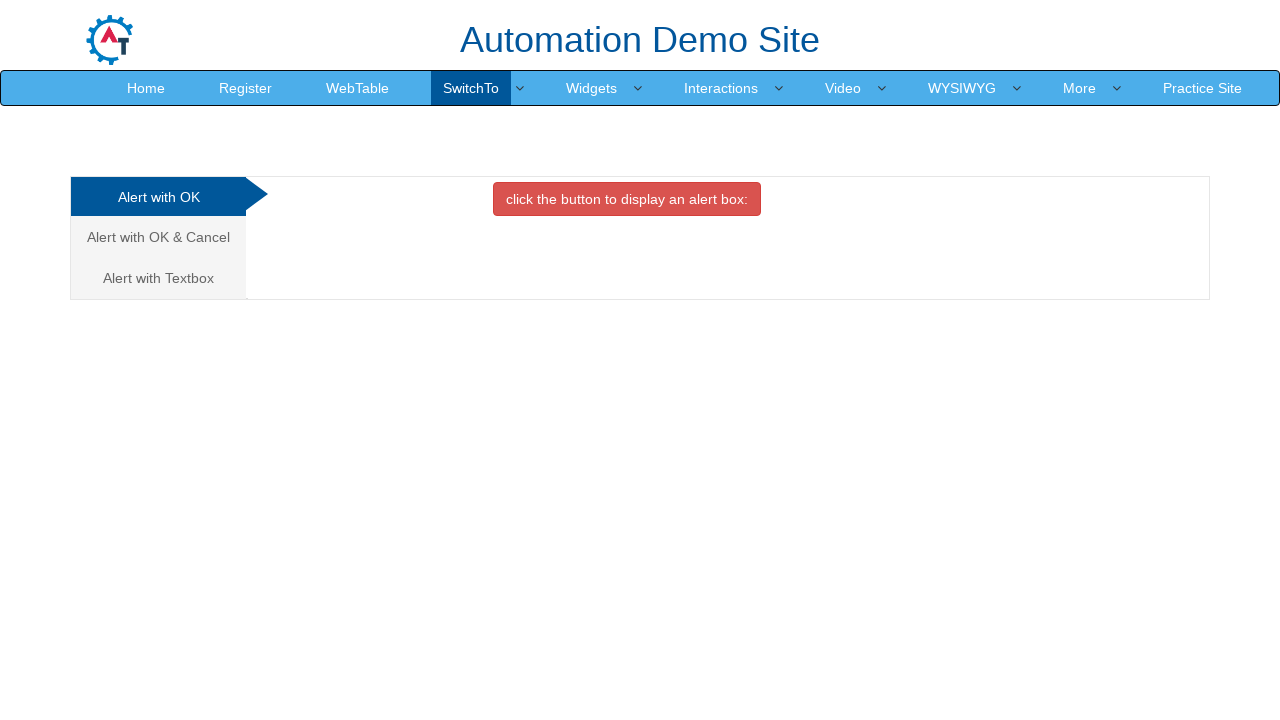

Set up dialog handler to accept alerts
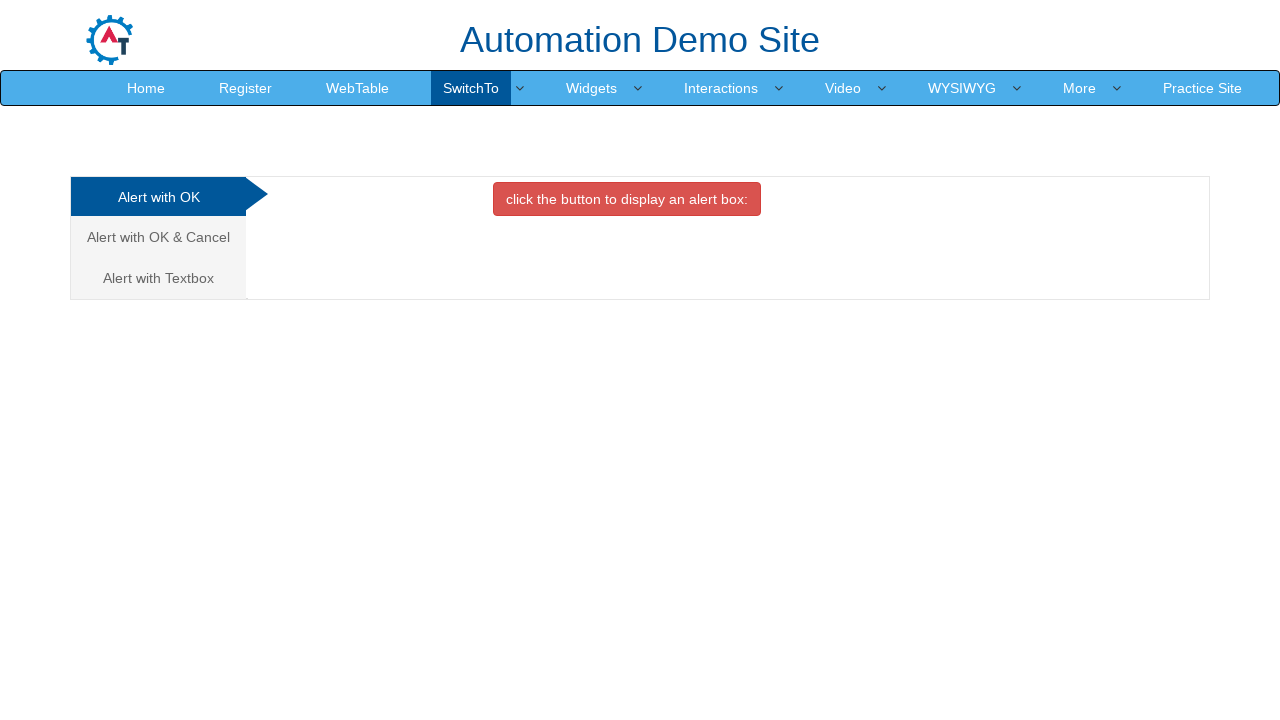

Clicked button that triggers alert at (627, 199) on xpath=//button[@onclick='alertbox()']
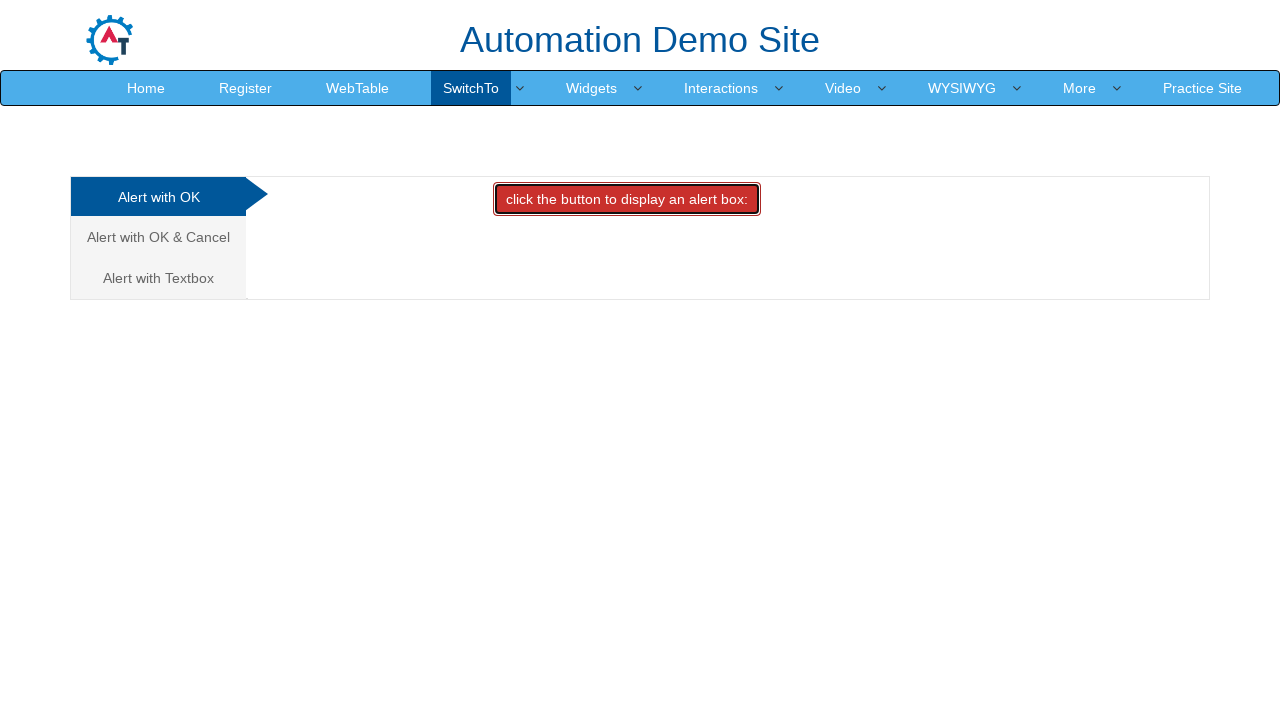

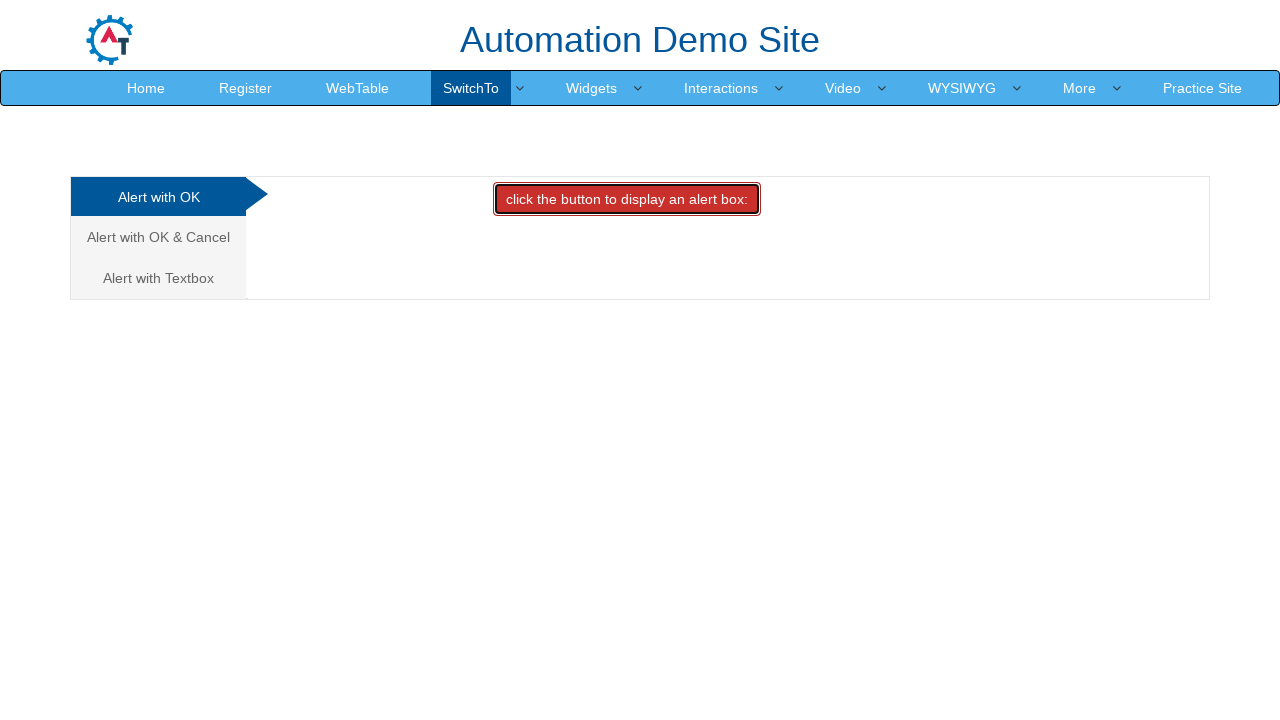